Waits for the login form container element to be visible and verifies its CSS properties including dimensions, background color, box shadow, border radius, position, and padding.

Starting URL: https://userinyerface.com/game.html

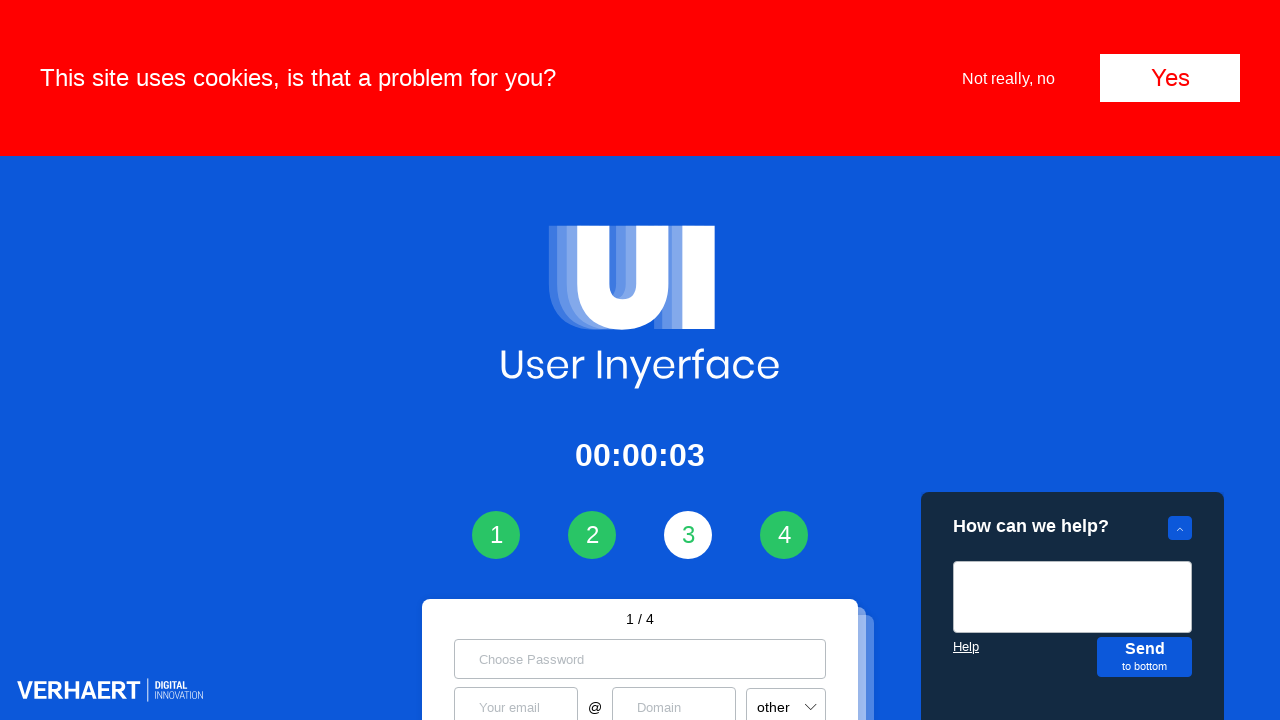

Waited for login form container element to be visible
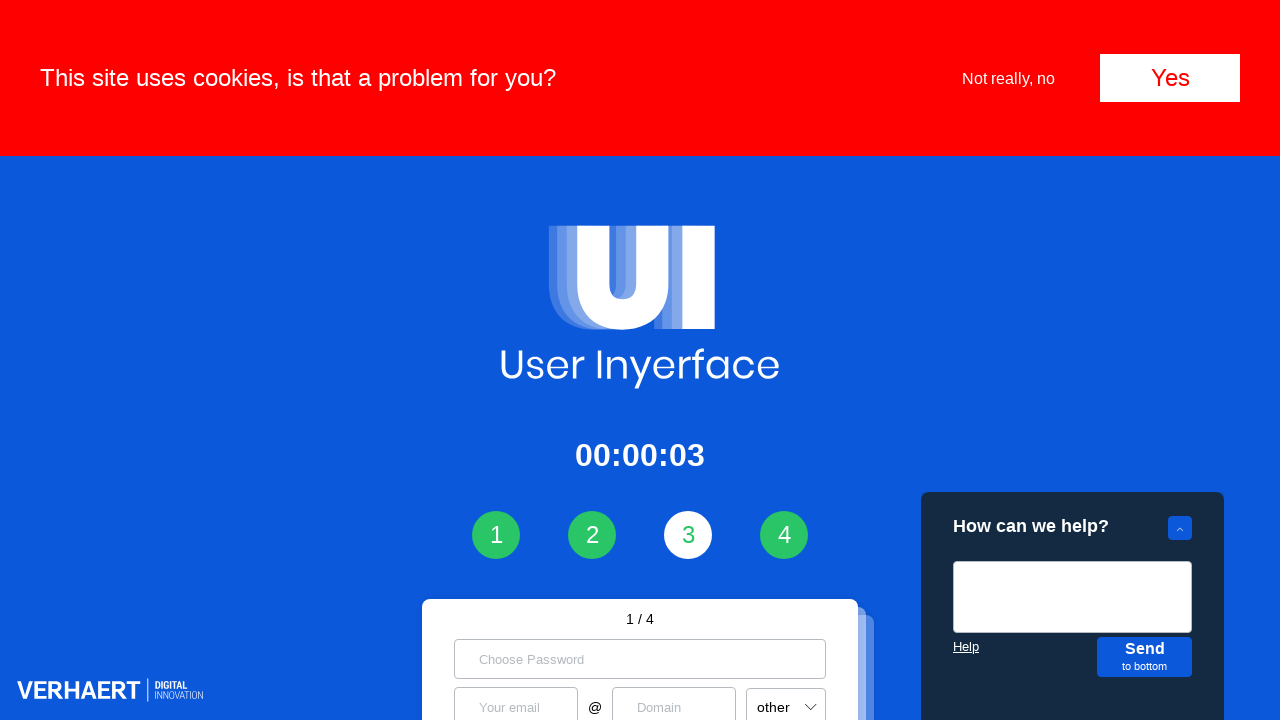

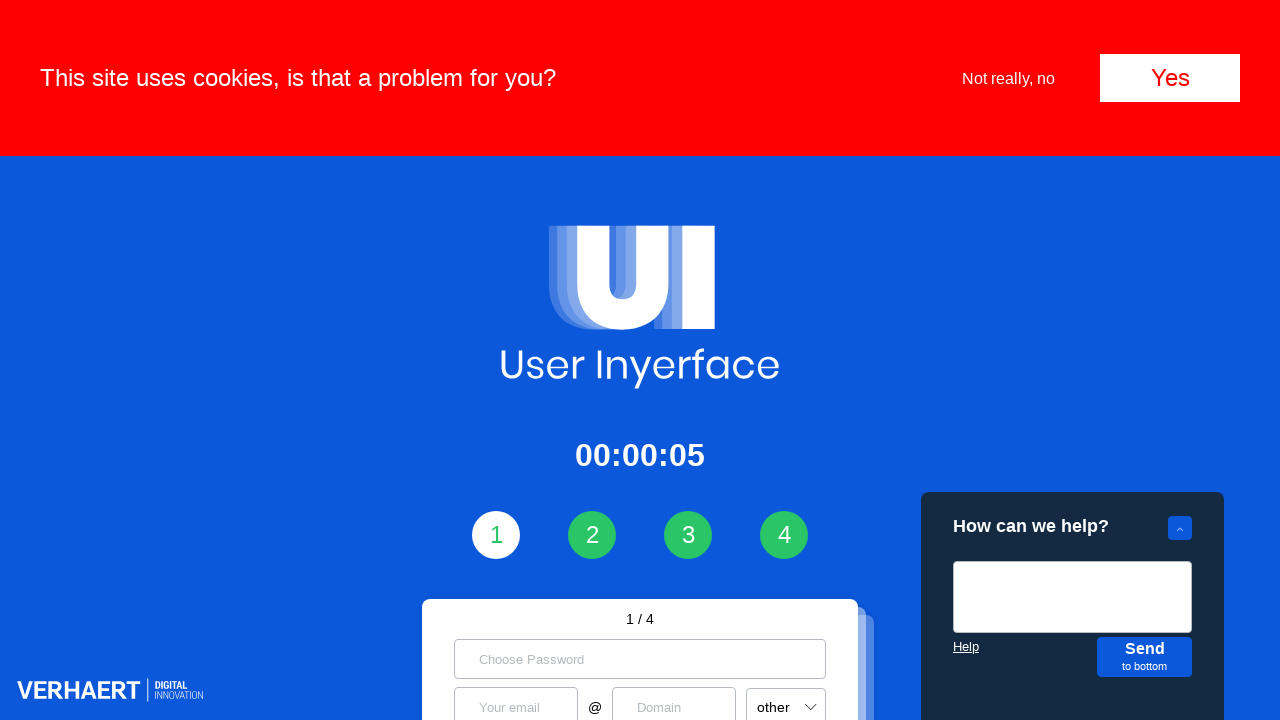